Tests checkbox functionality by clicking the first checkbox to check it, verifying it's selected, then unchecking it and verifying it's unselected. Also counts the total number of checkboxes on the page.

Starting URL: https://rahulshettyacademy.com/AutomationPractice/

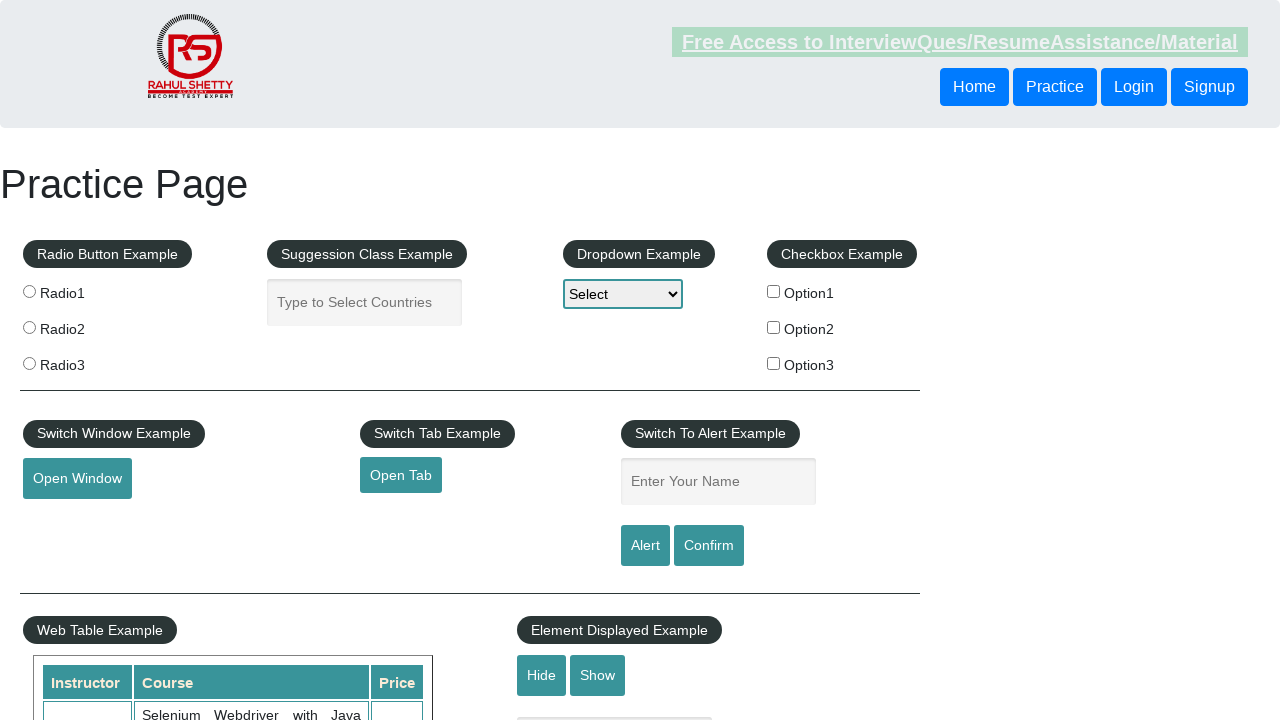

Clicked the first checkbox to check it at (774, 291) on input[name='checkBoxOption1']
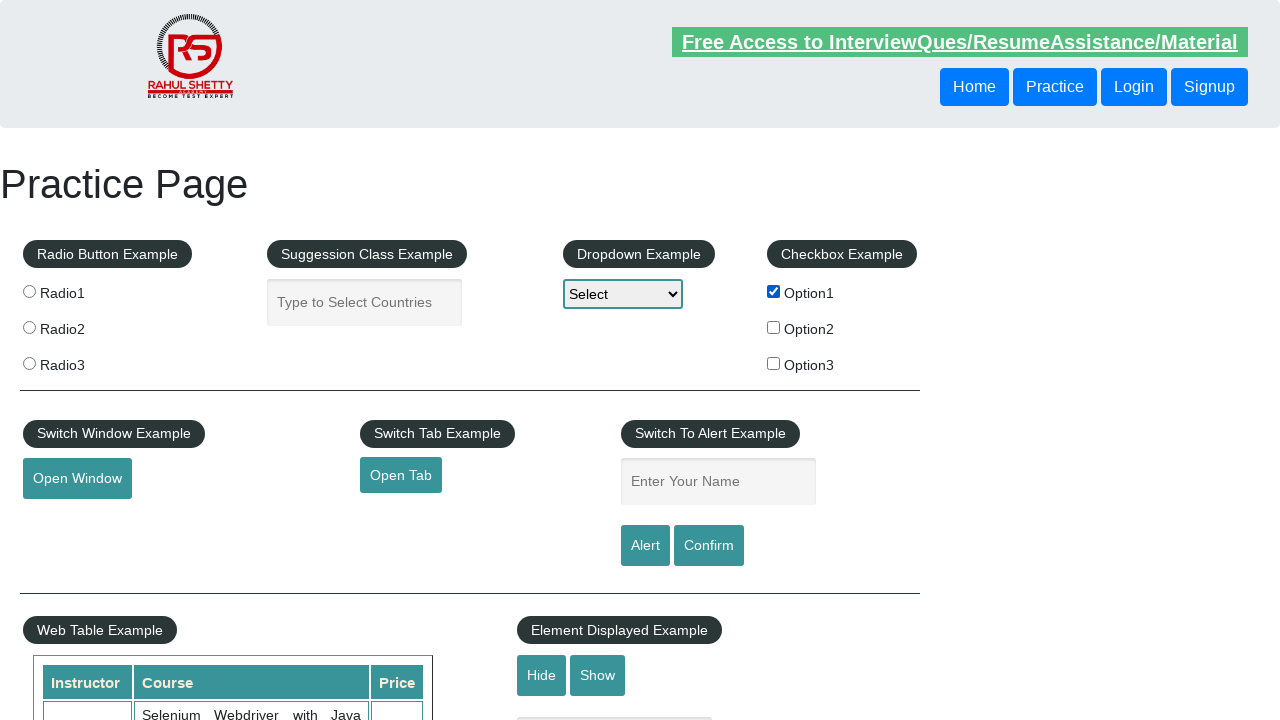

Verified the first checkbox is checked
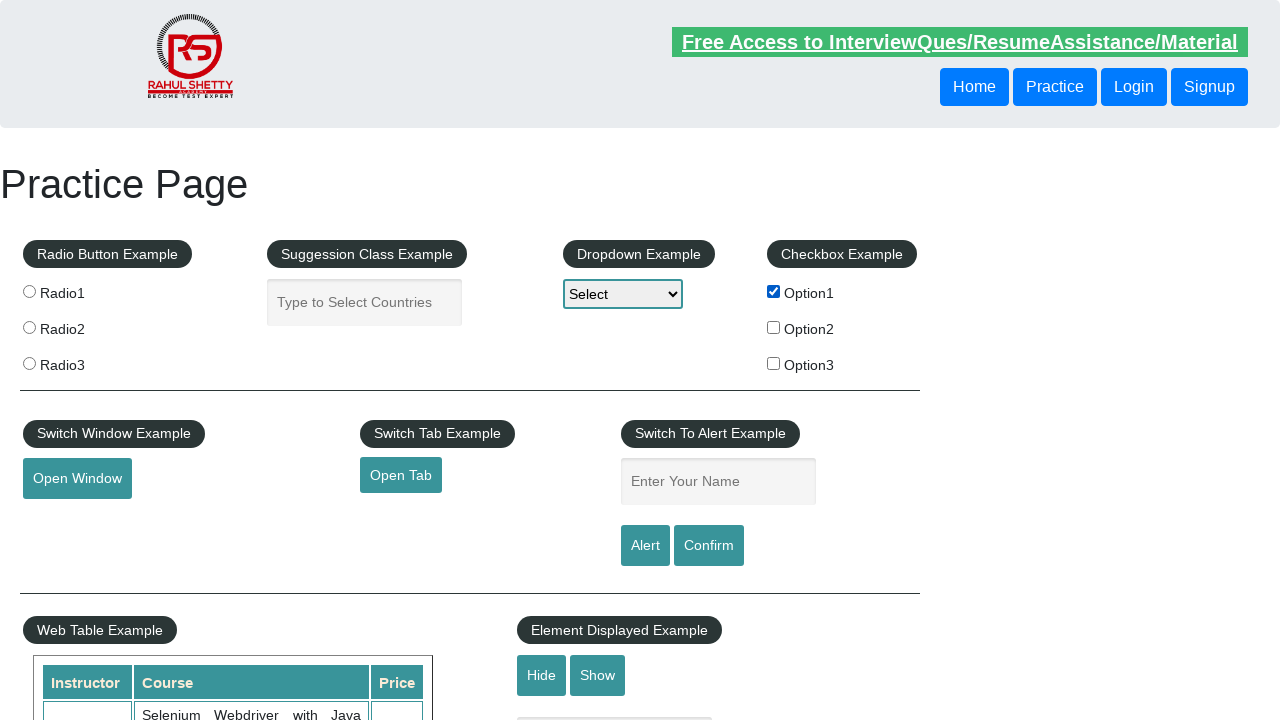

Clicked the first checkbox to uncheck it at (774, 291) on input[name='checkBoxOption1']
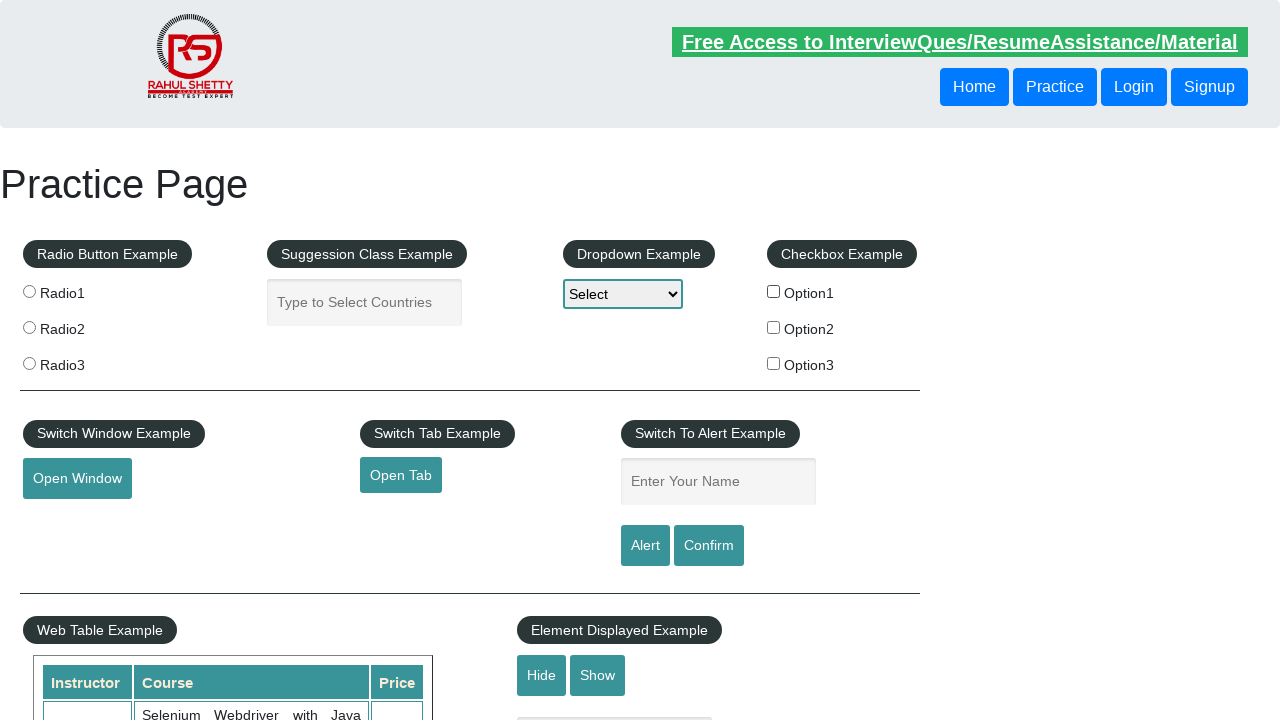

Verified the first checkbox is unchecked
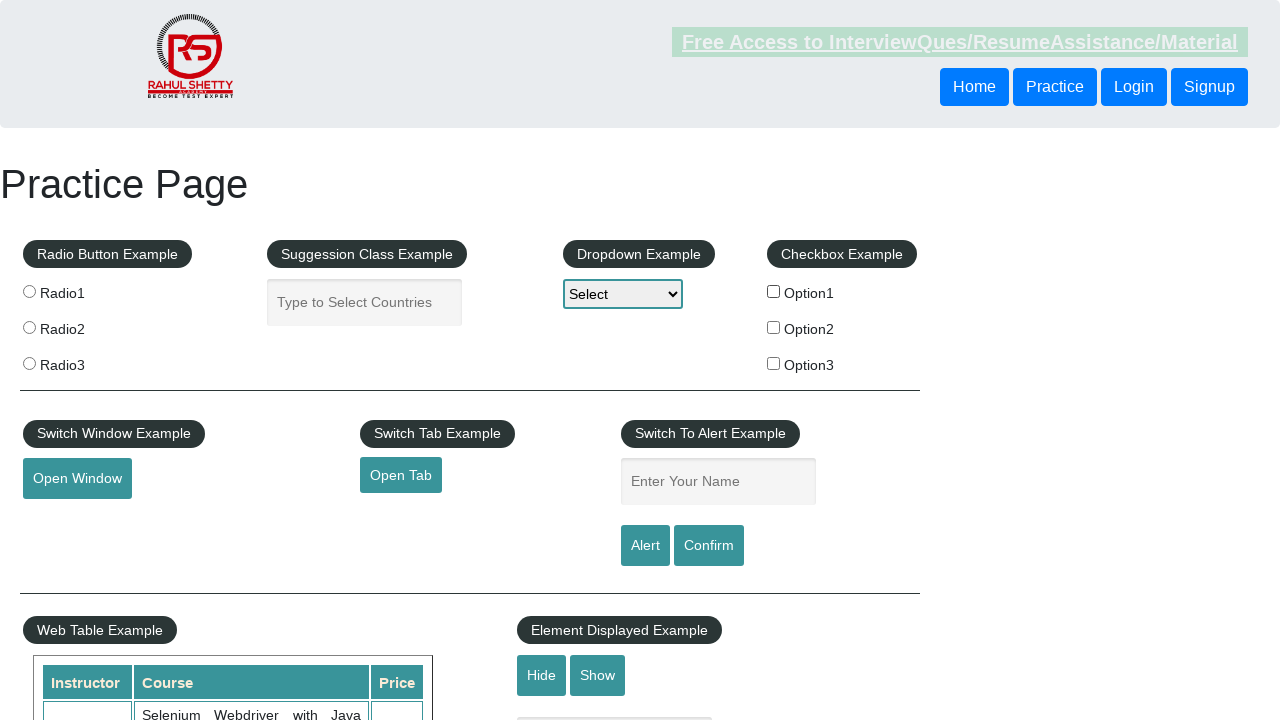

Located all checkboxes on the page
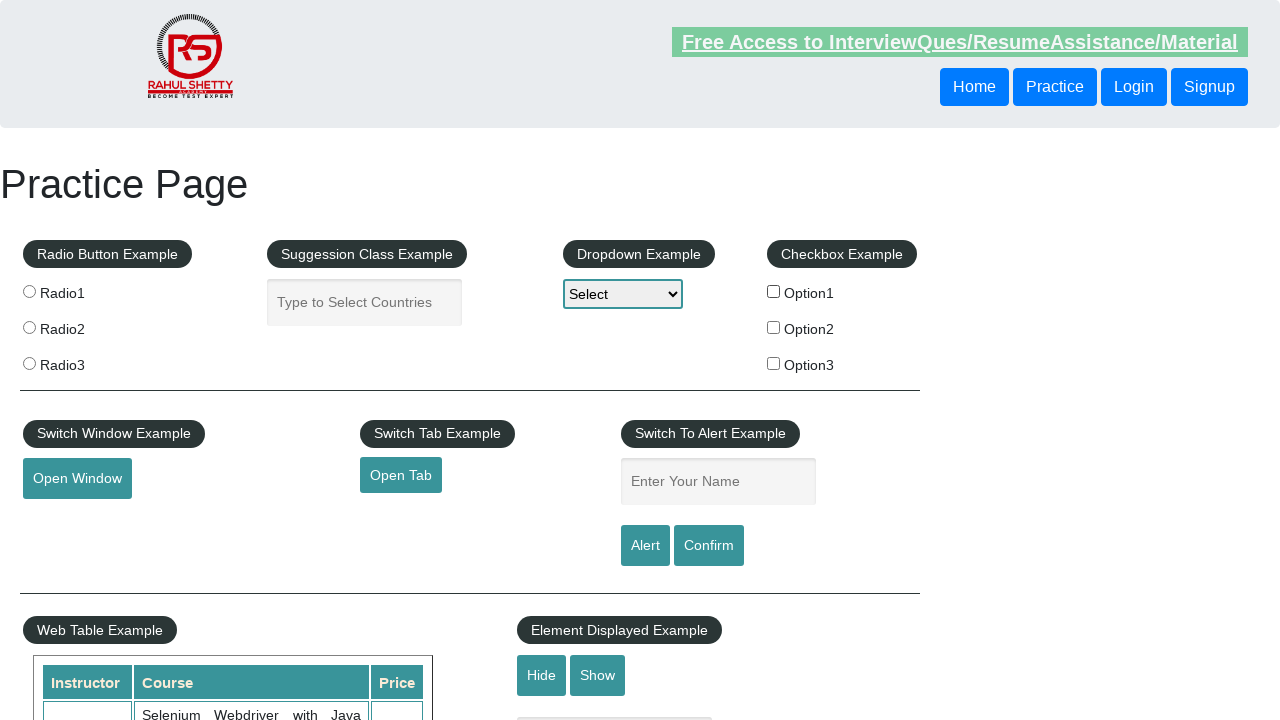

Counted total checkboxes: 3
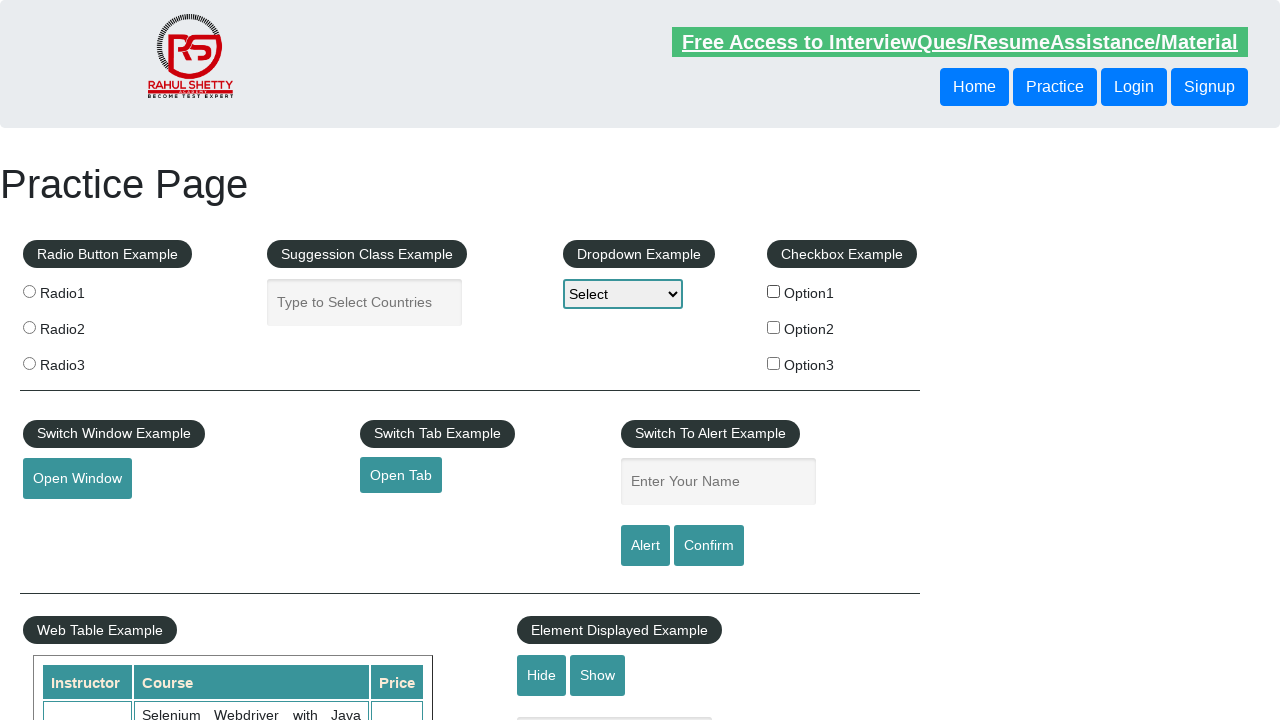

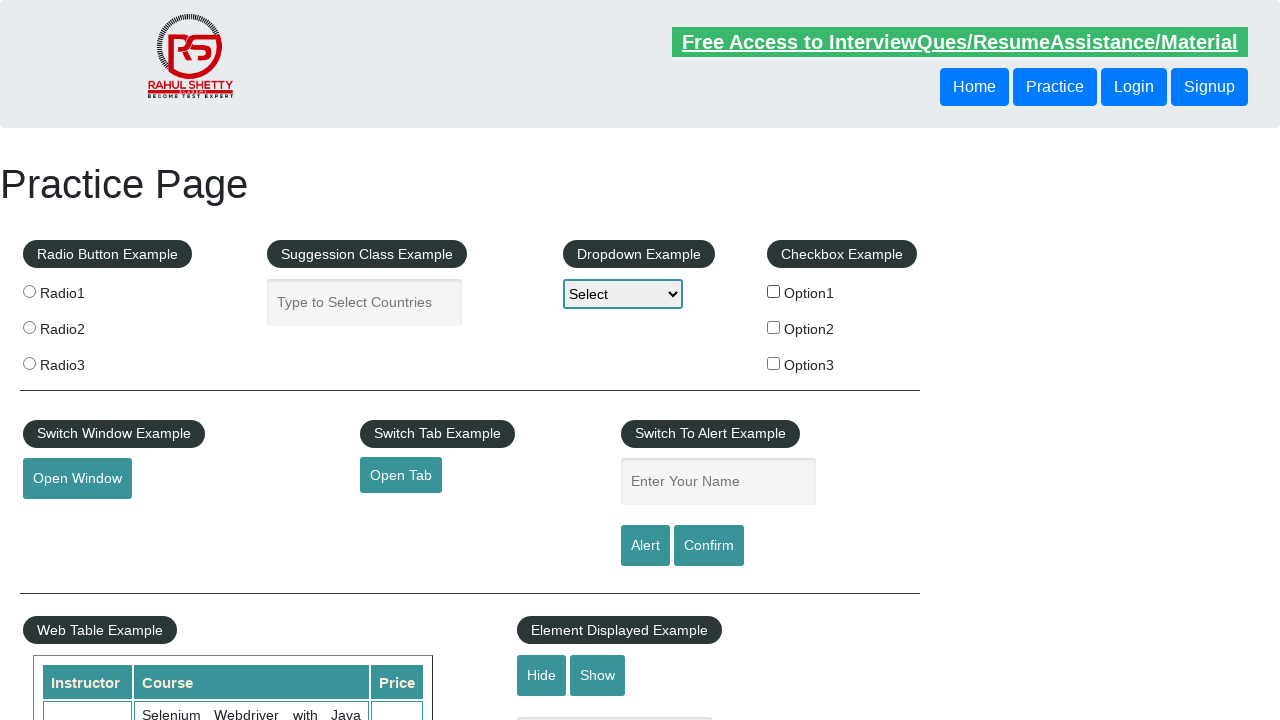